Tests an input field by entering a numeric value, clearing the field, and entering a different value to verify input functionality.

Starting URL: http://the-internet.herokuapp.com/inputs

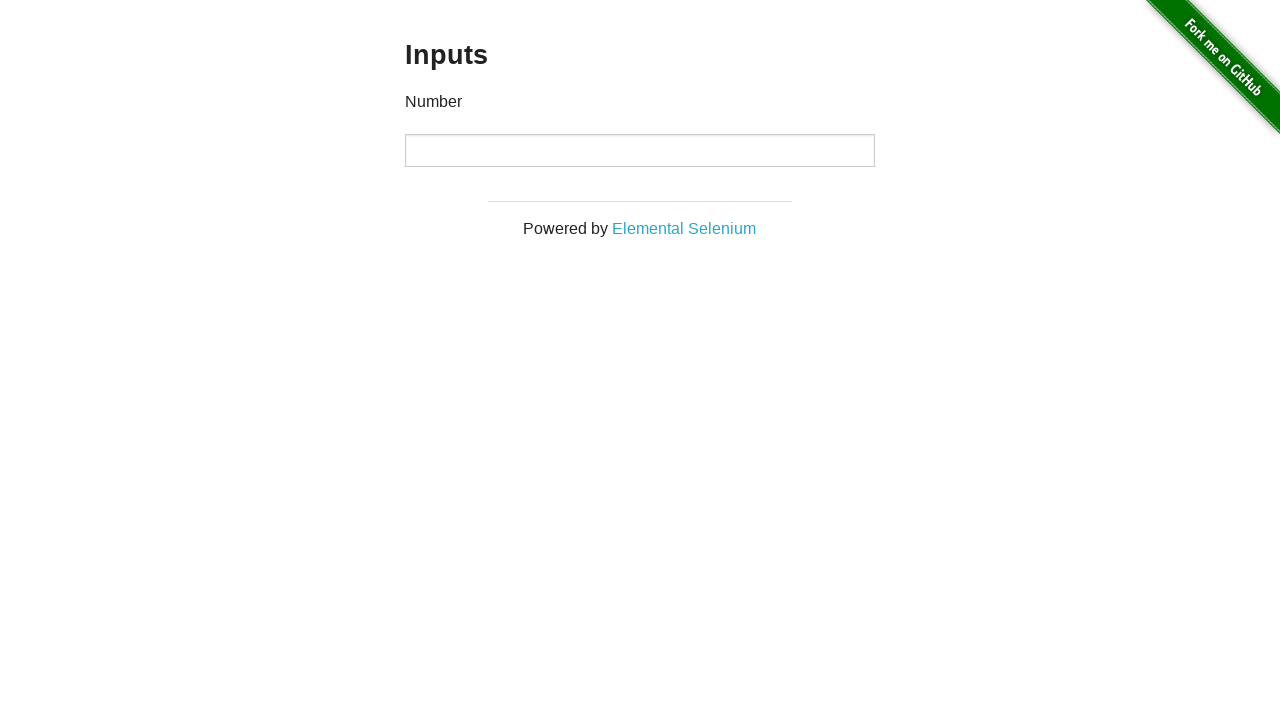

Entered numeric value 1000 into input field on input
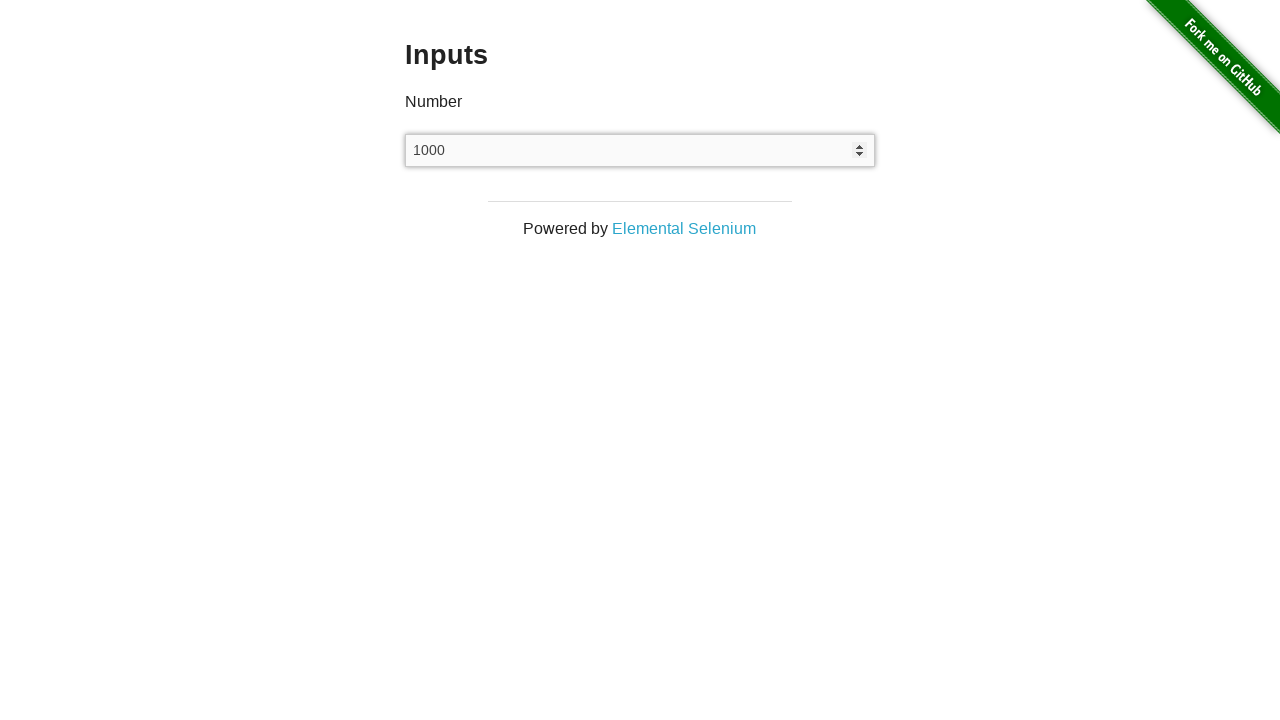

Cleared the input field on input
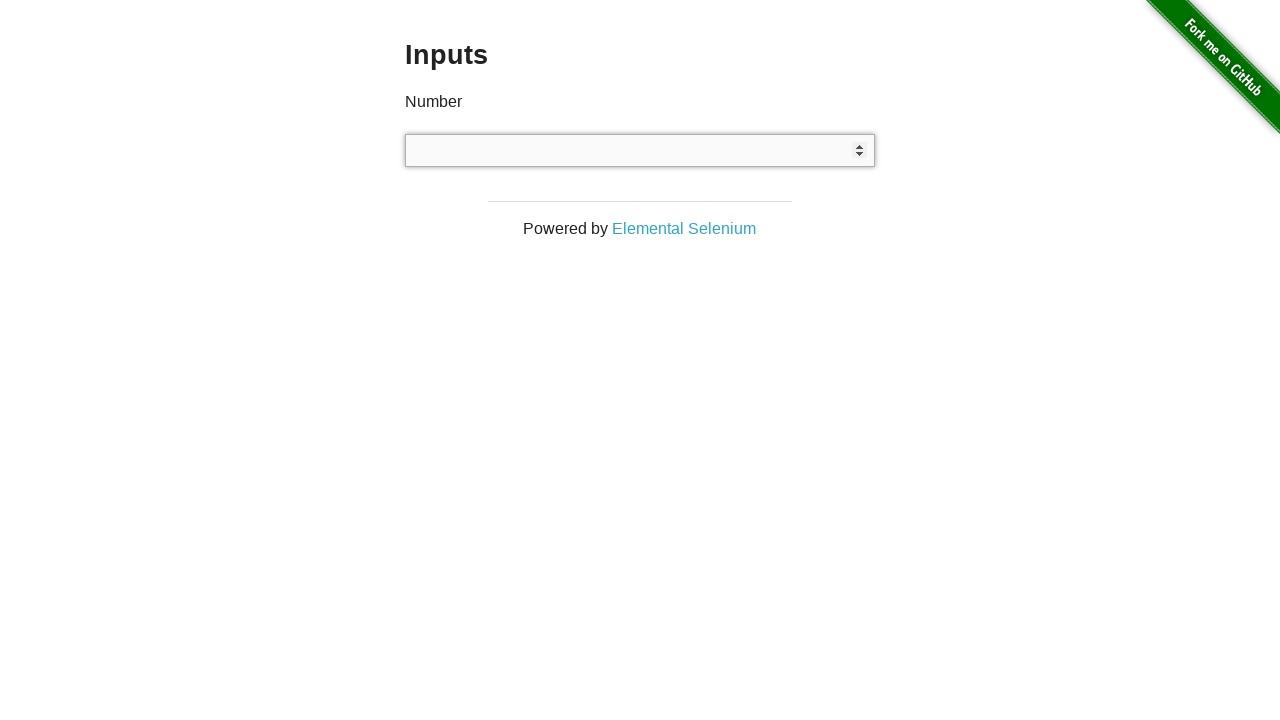

Entered numeric value 999 into input field on input
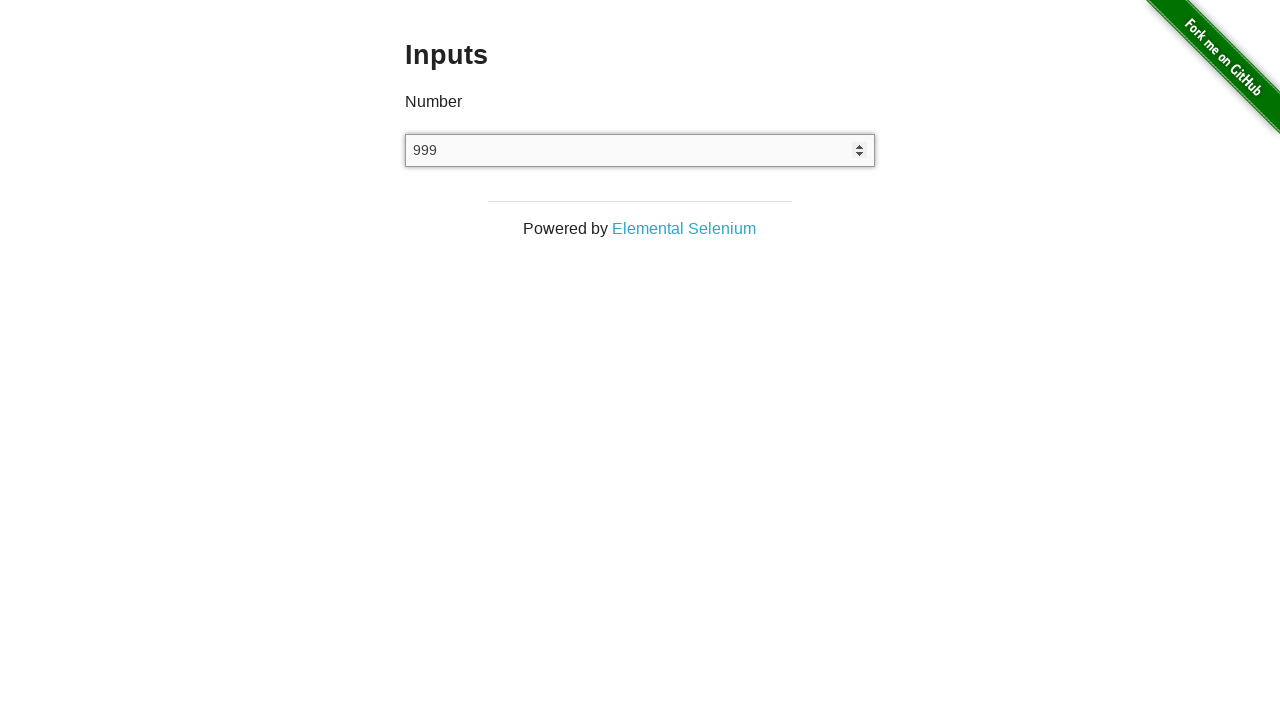

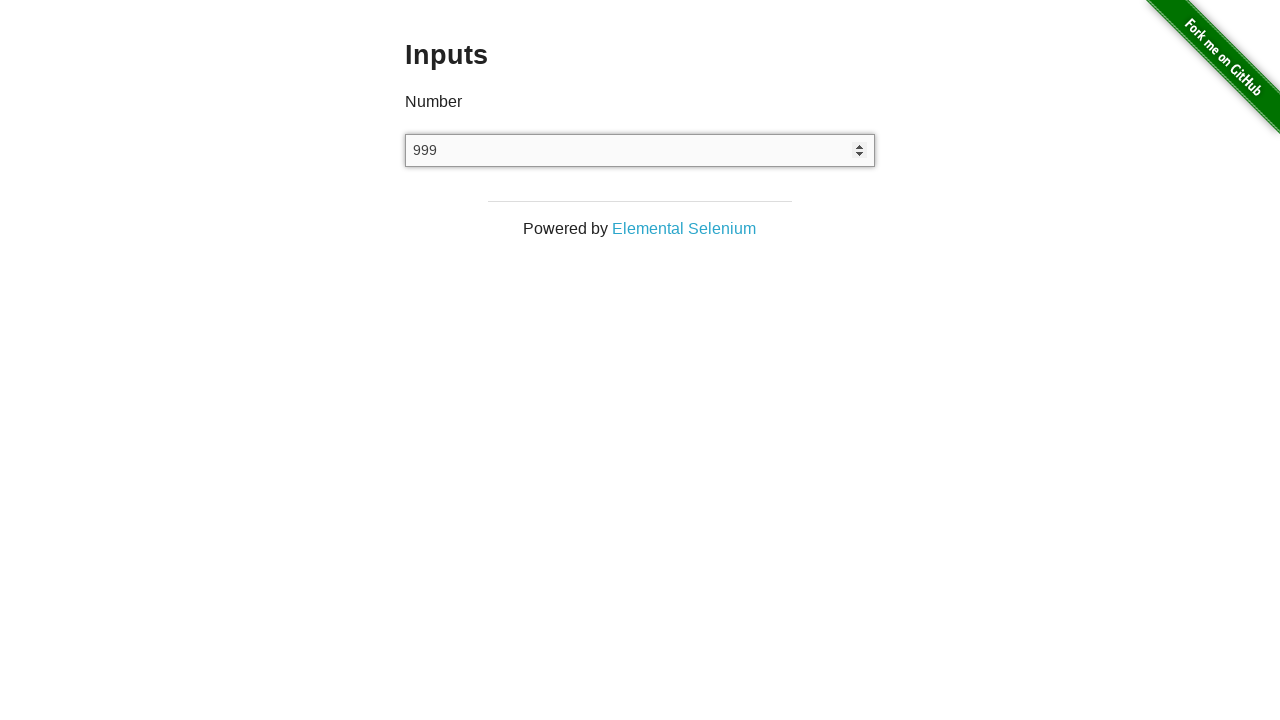